Tests the disappearing elements page by locating page links and verifying their presence.

Starting URL: http://the-internet.herokuapp.com/disappearing_elements

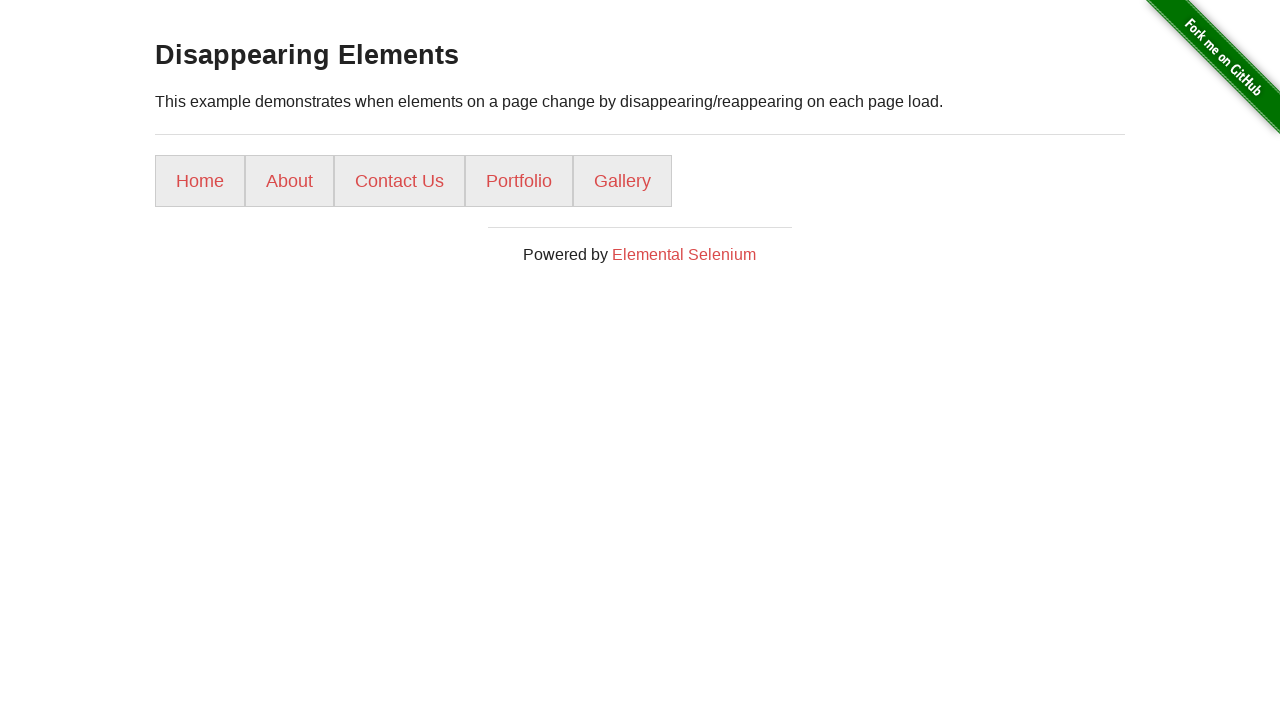

Waited for list items to load on disappearing elements page
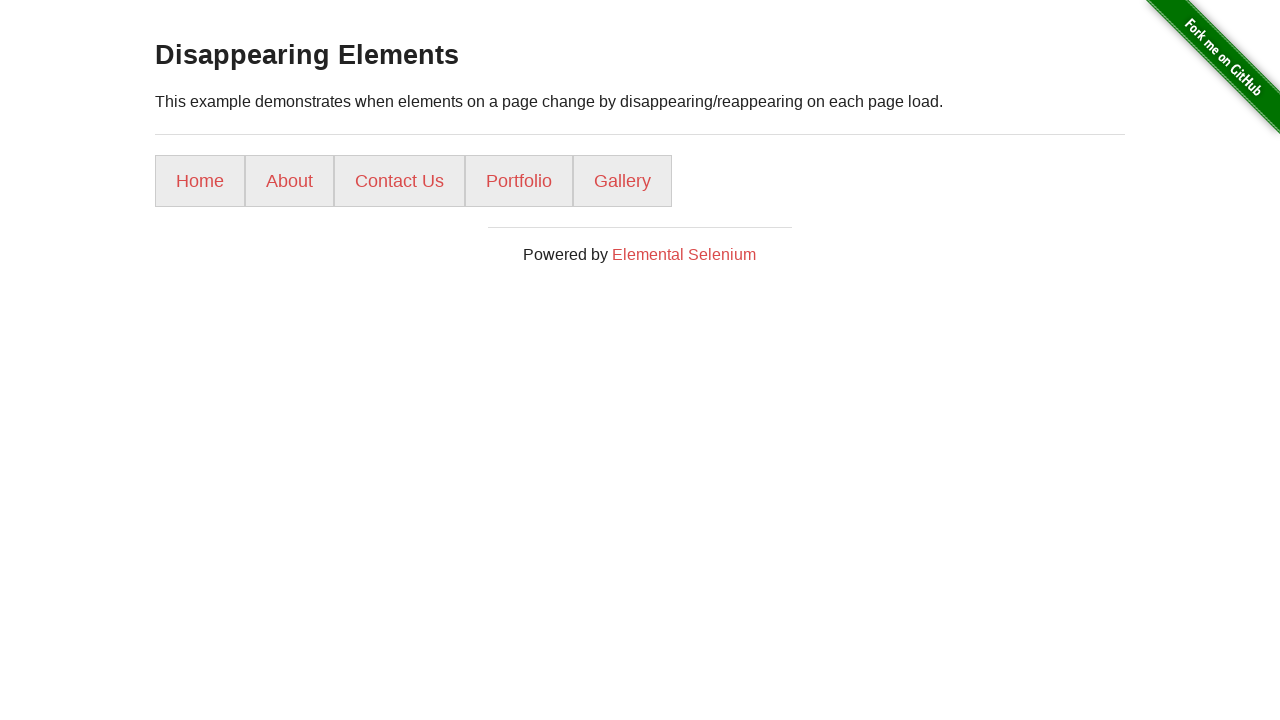

Located Gallery link on the page
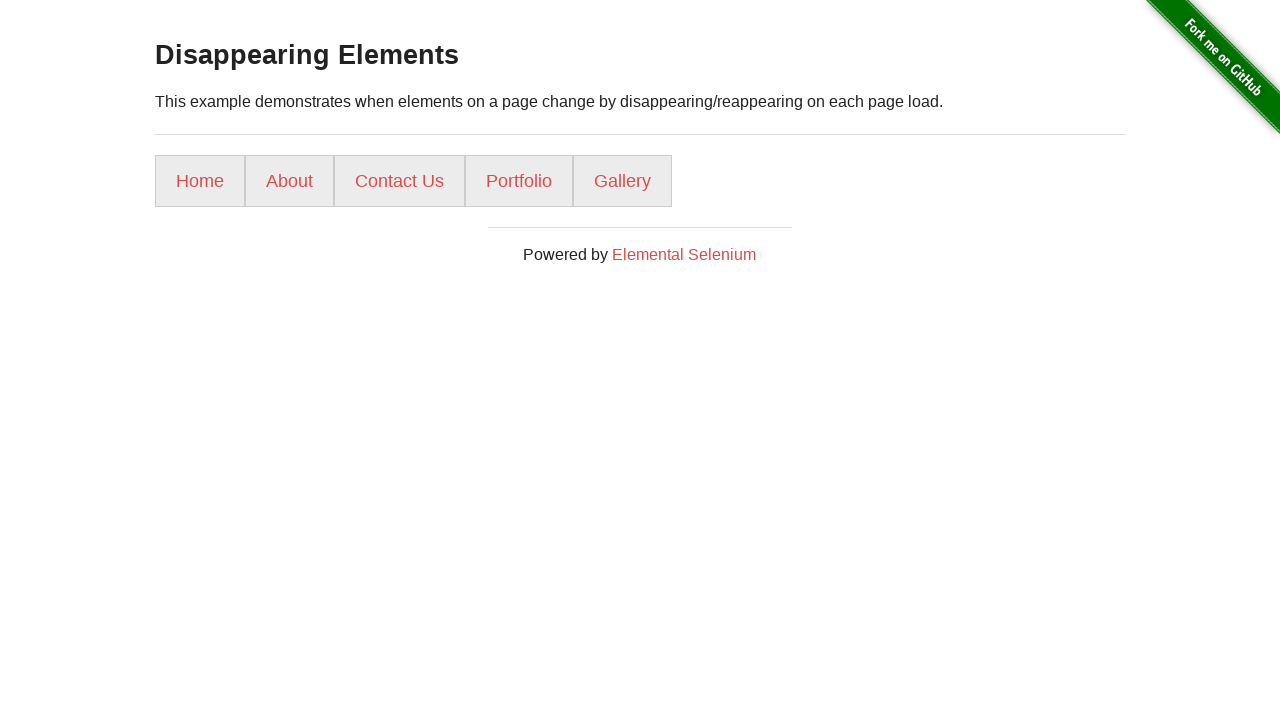

Gallery link was present and clicked at (622, 181) on text=Gallery
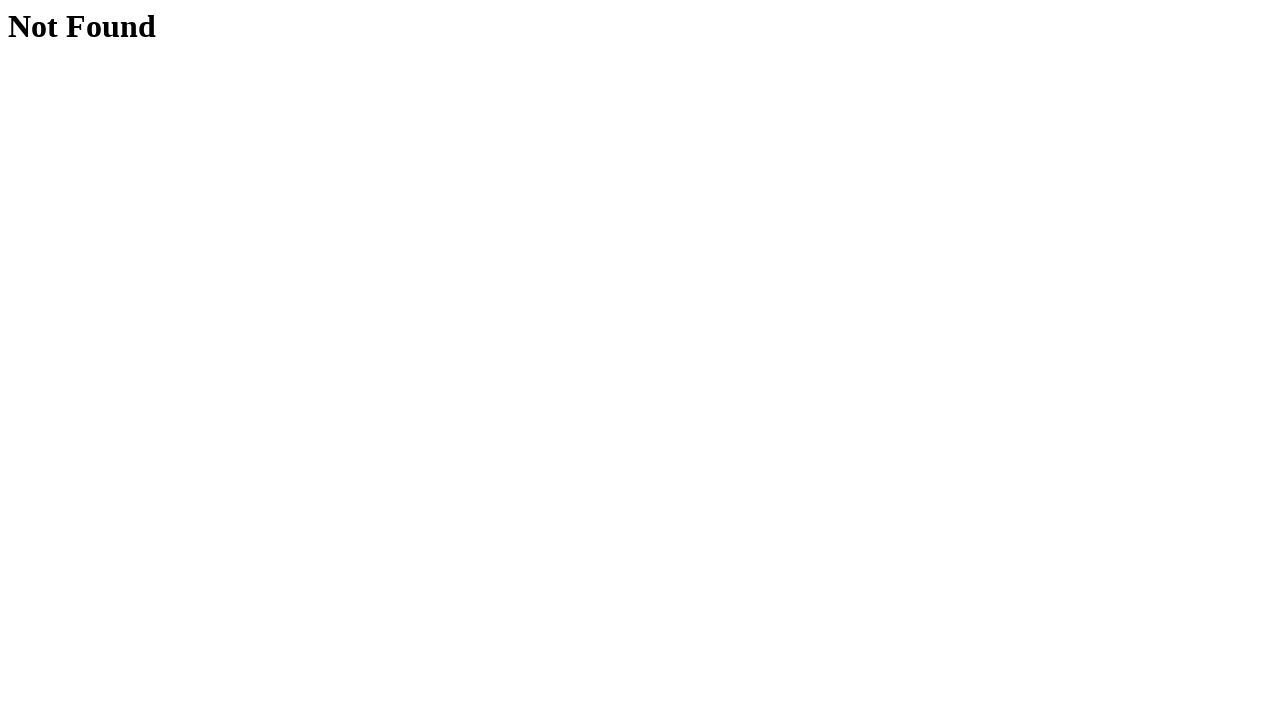

Waited for heading element after clicking Gallery link
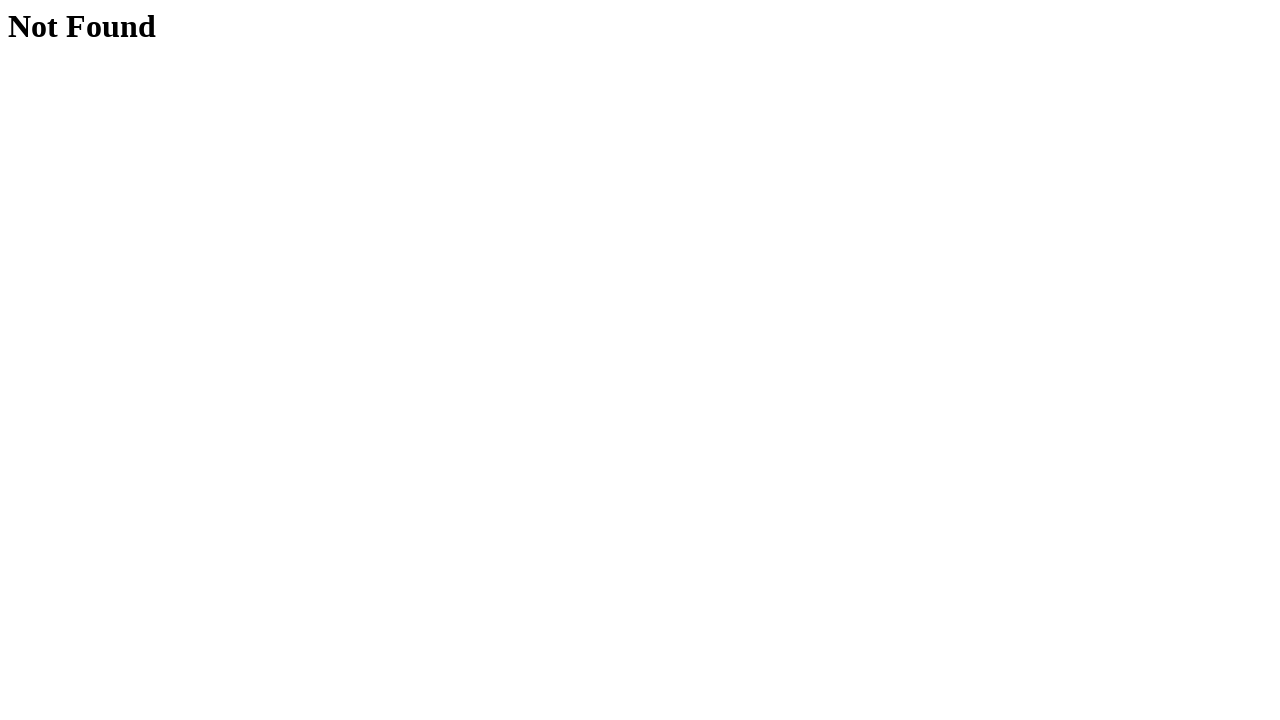

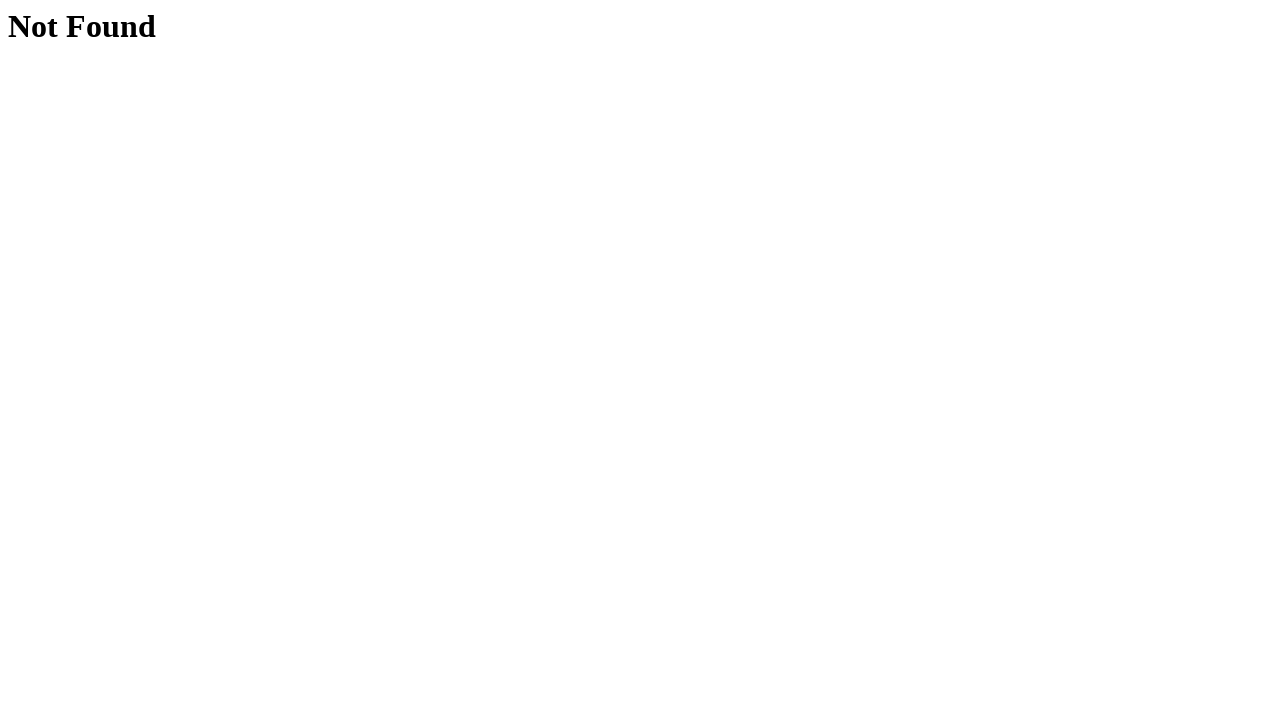